Tests popup window handling by opening a popup window, switching to it, and then closing it

Starting URL: https://omayo.blogspot.com/

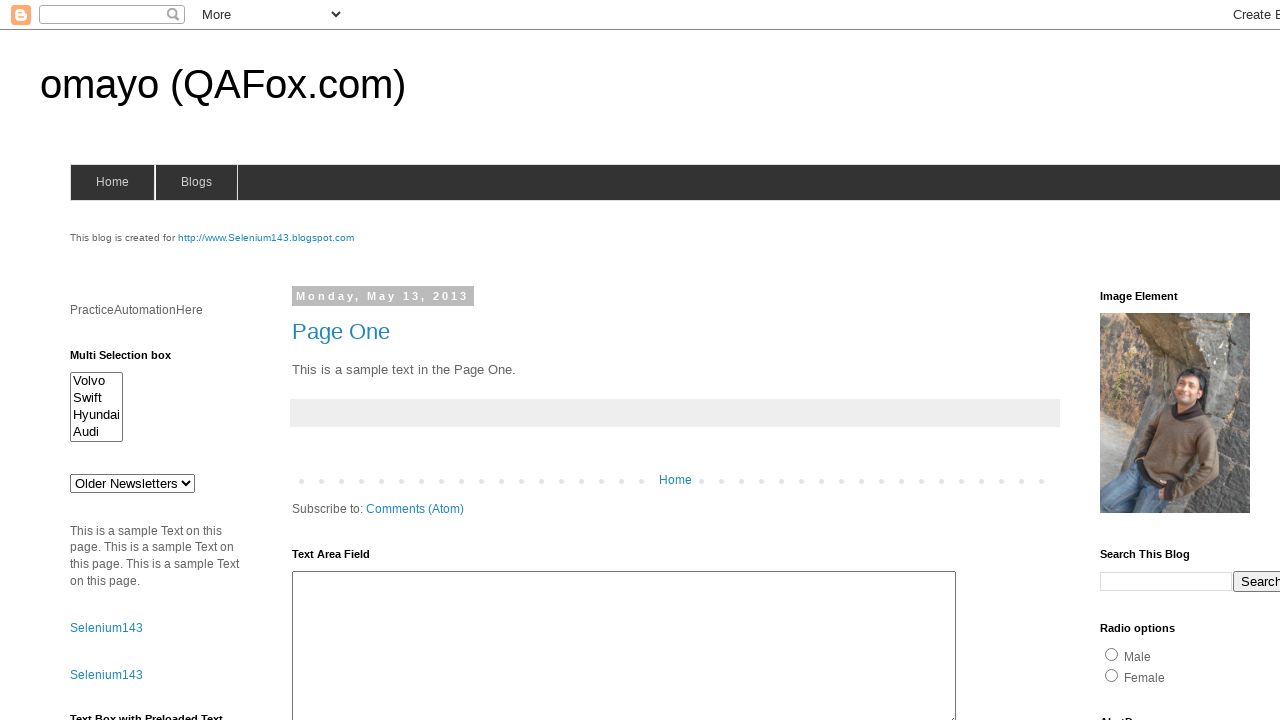

Clicked link to open popup window at (132, 360) on a:has-text('Open a popup window')
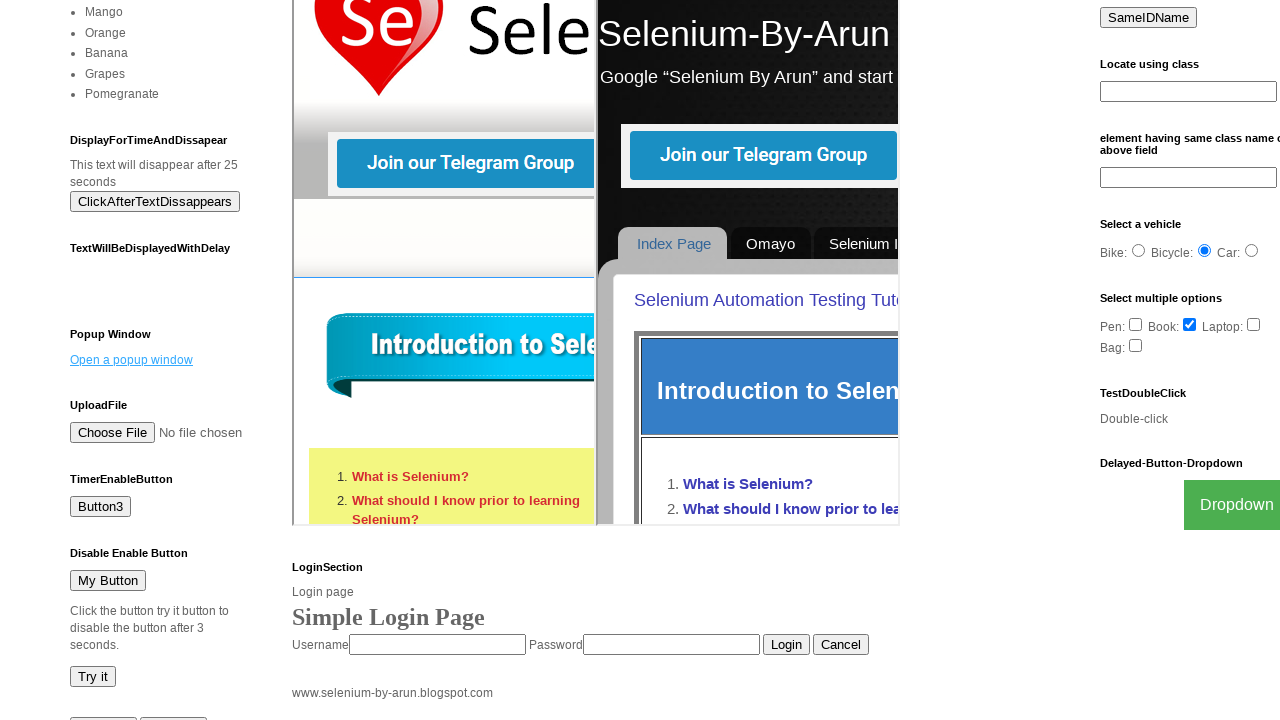

Popup window opened and captured
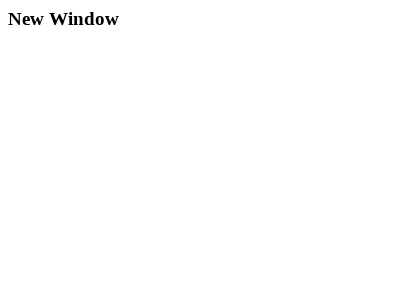

Popup window fully loaded
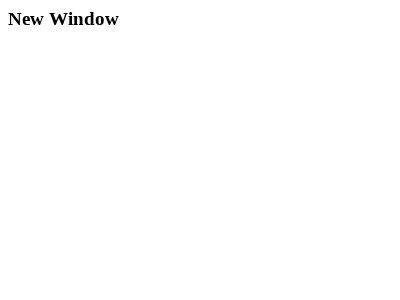

Popup window closed
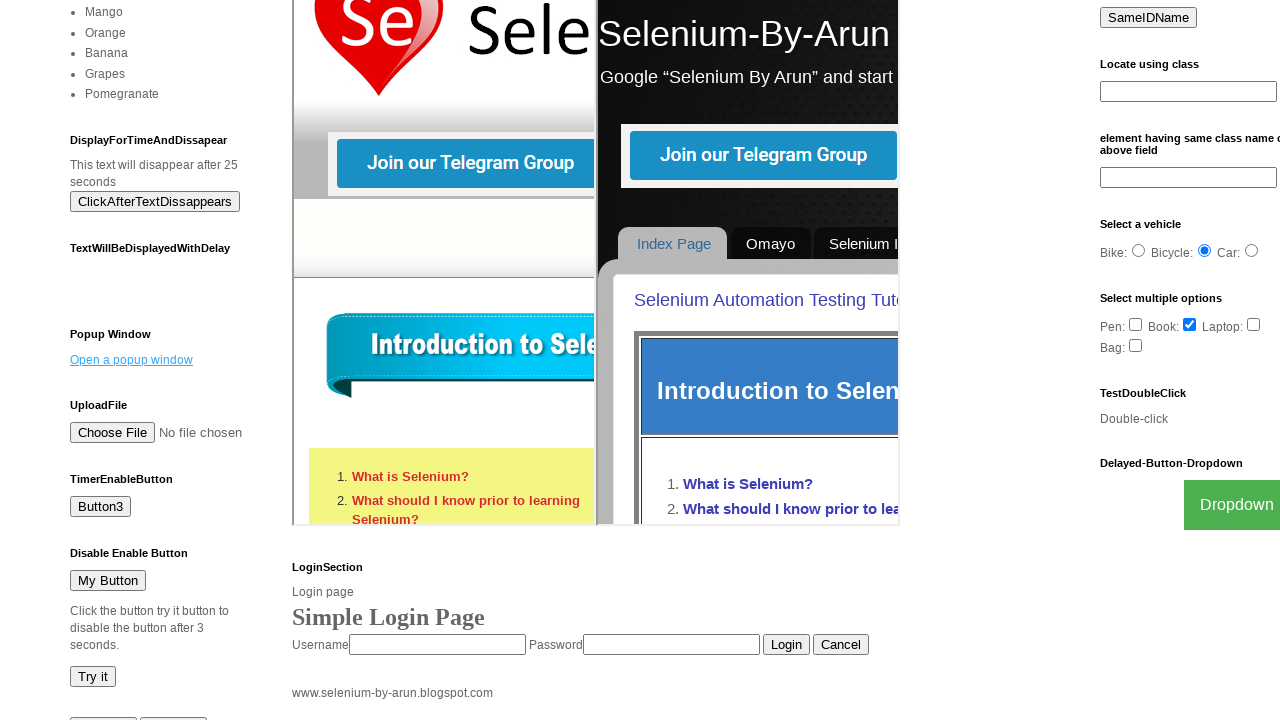

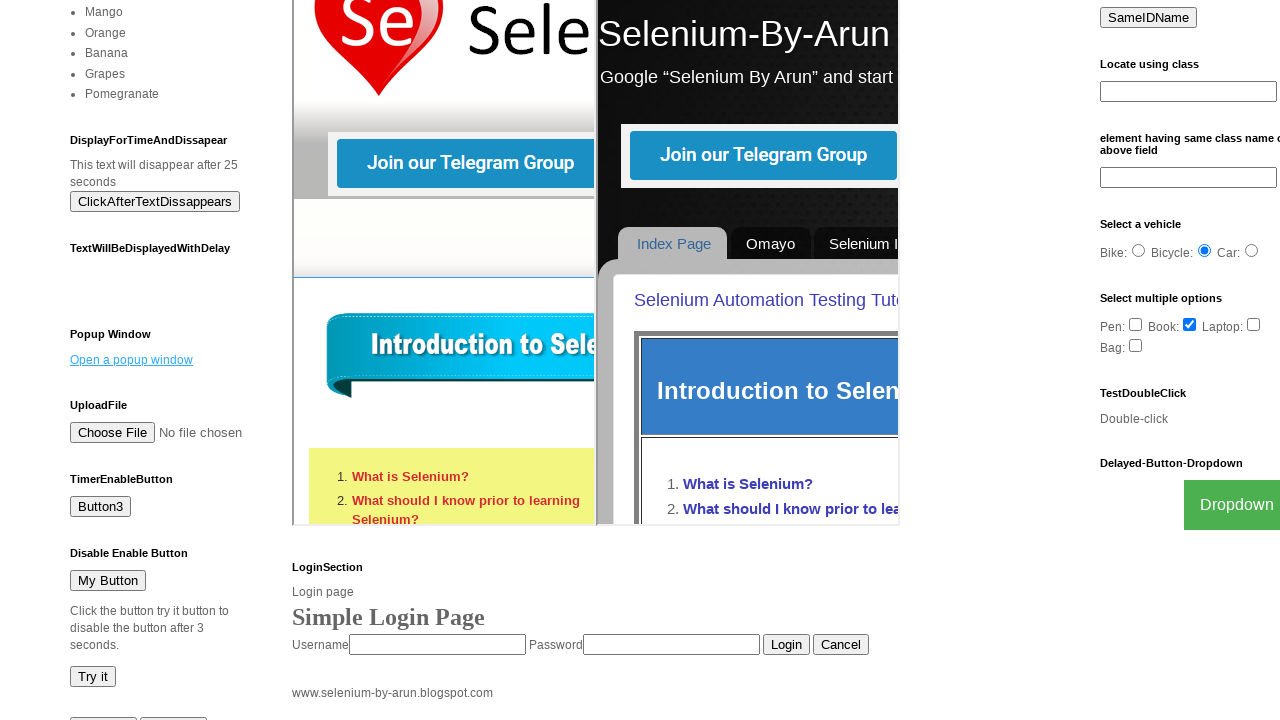